Navigates to a training website homepage, then clicks the About Us link to navigate to the About page

Starting URL: https://v1.training-support.net

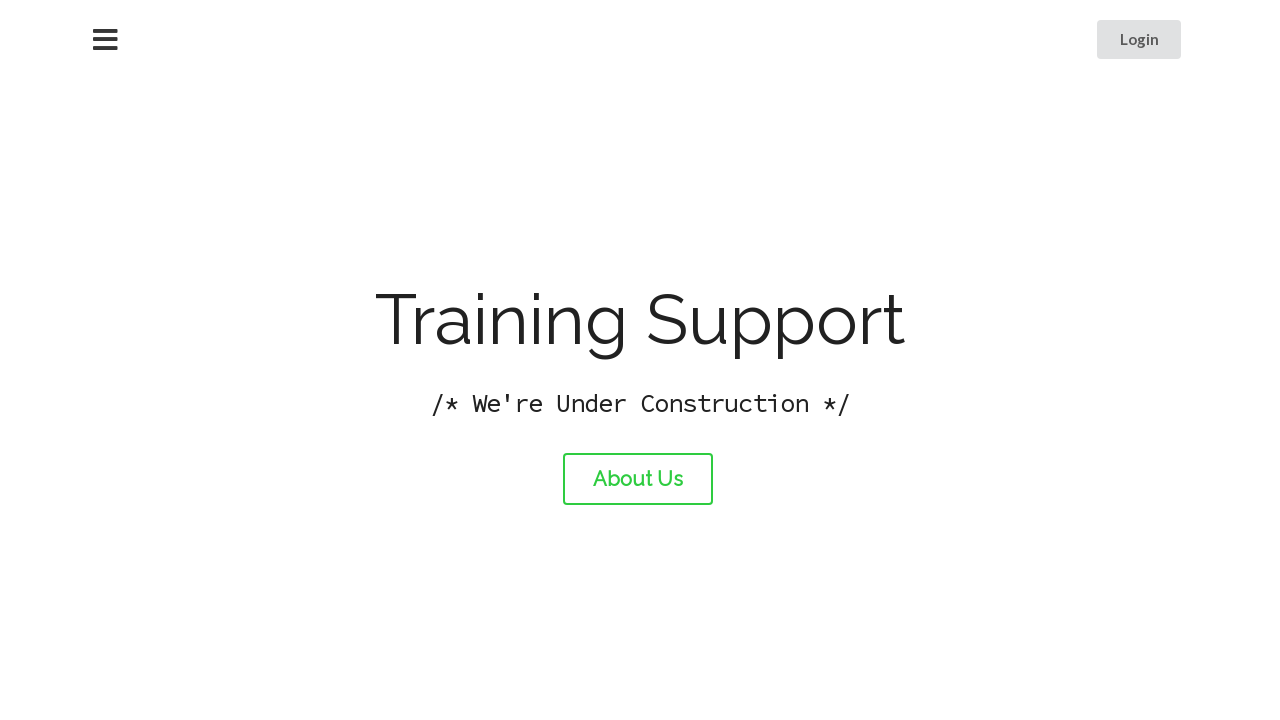

Navigated to training website homepage
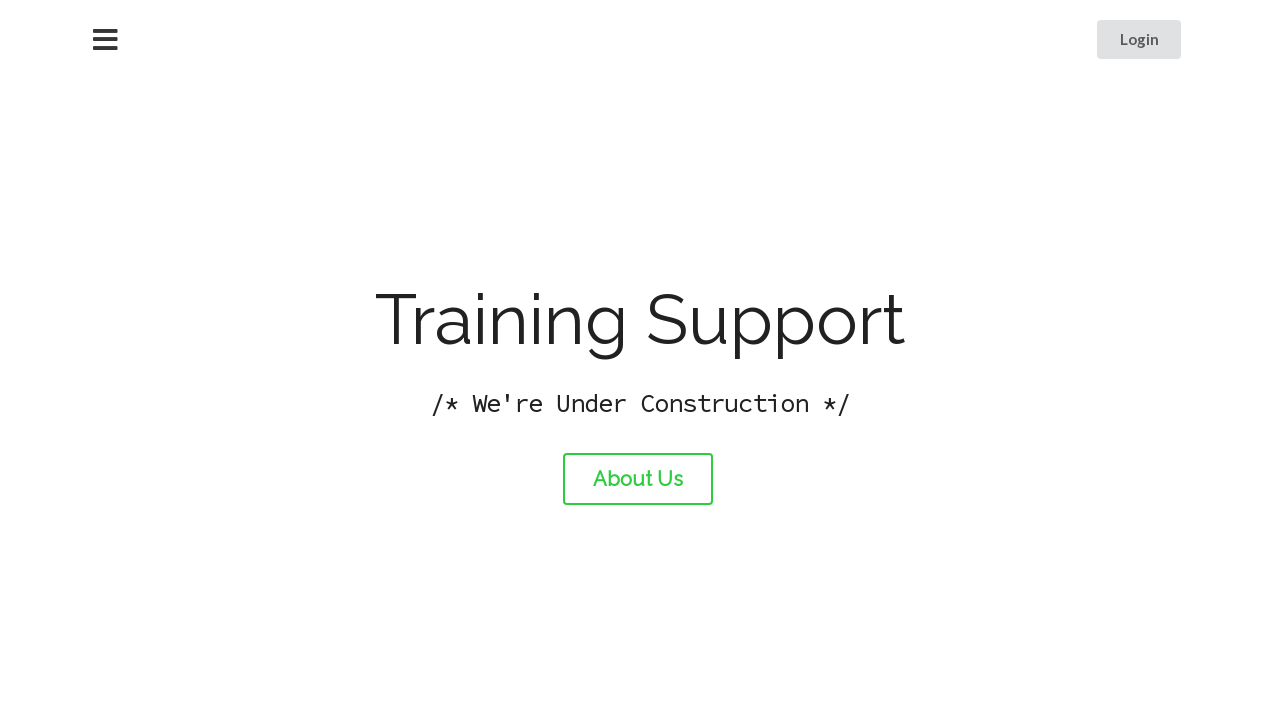

Clicked About Us link at (638, 479) on #about-link
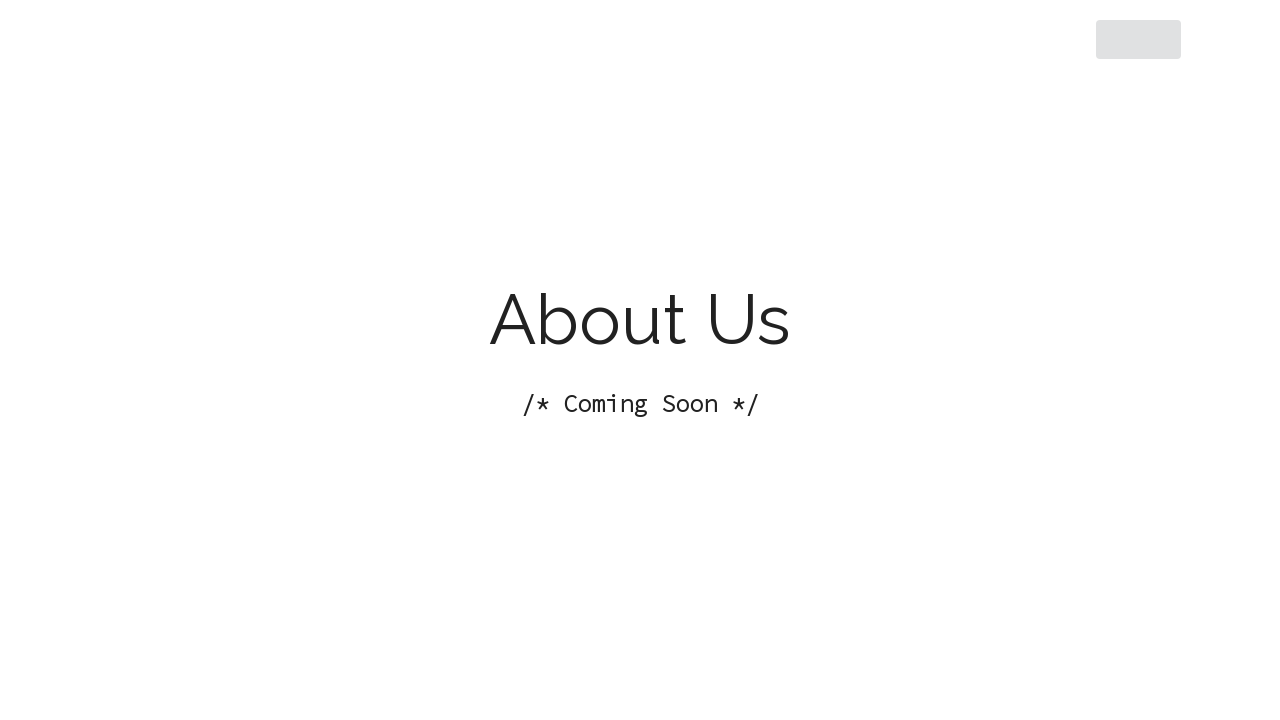

Page navigation completed and network idle
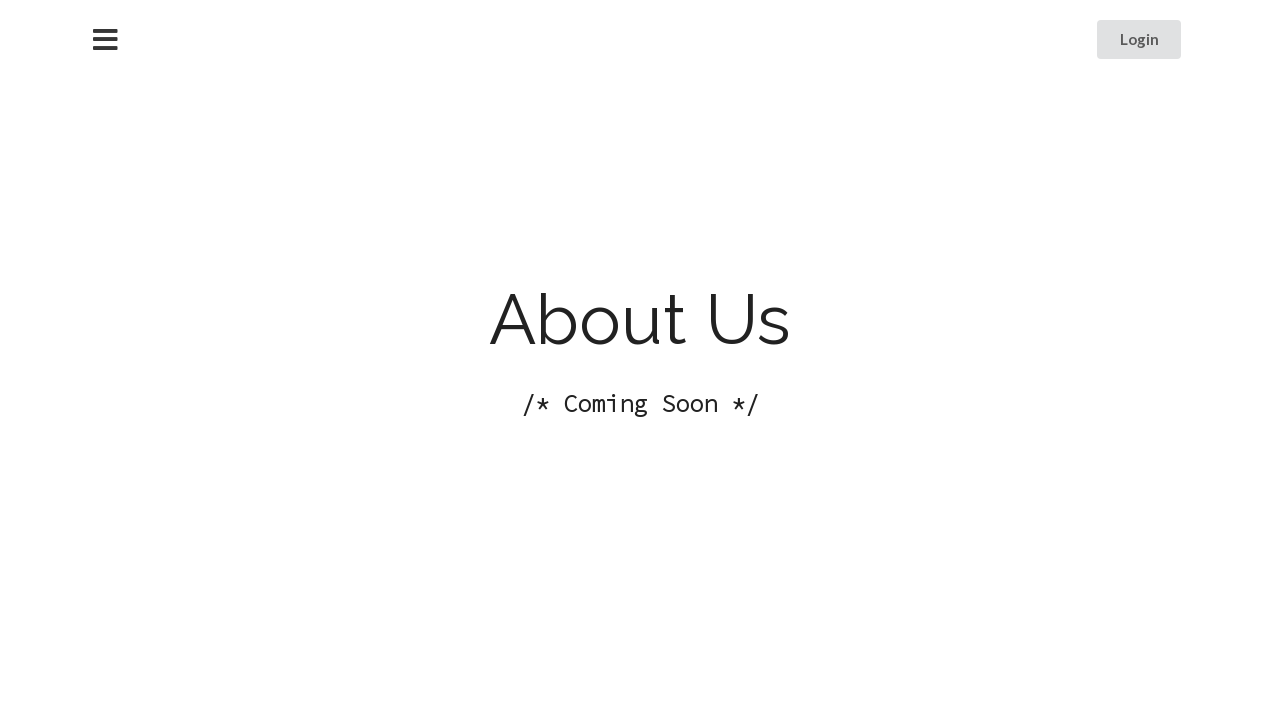

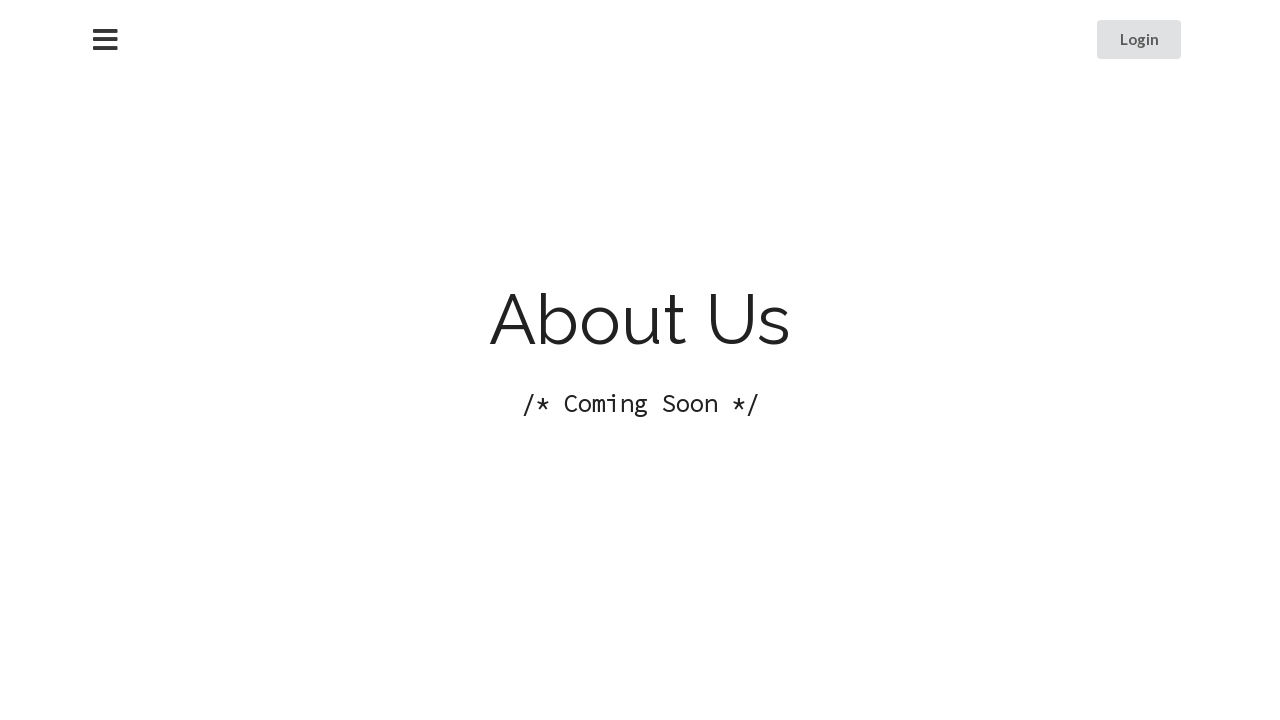